Navigates to the Widgets section and clicks on the Select Menu option to access the select menu demo page

Starting URL: https://demoqa.com/

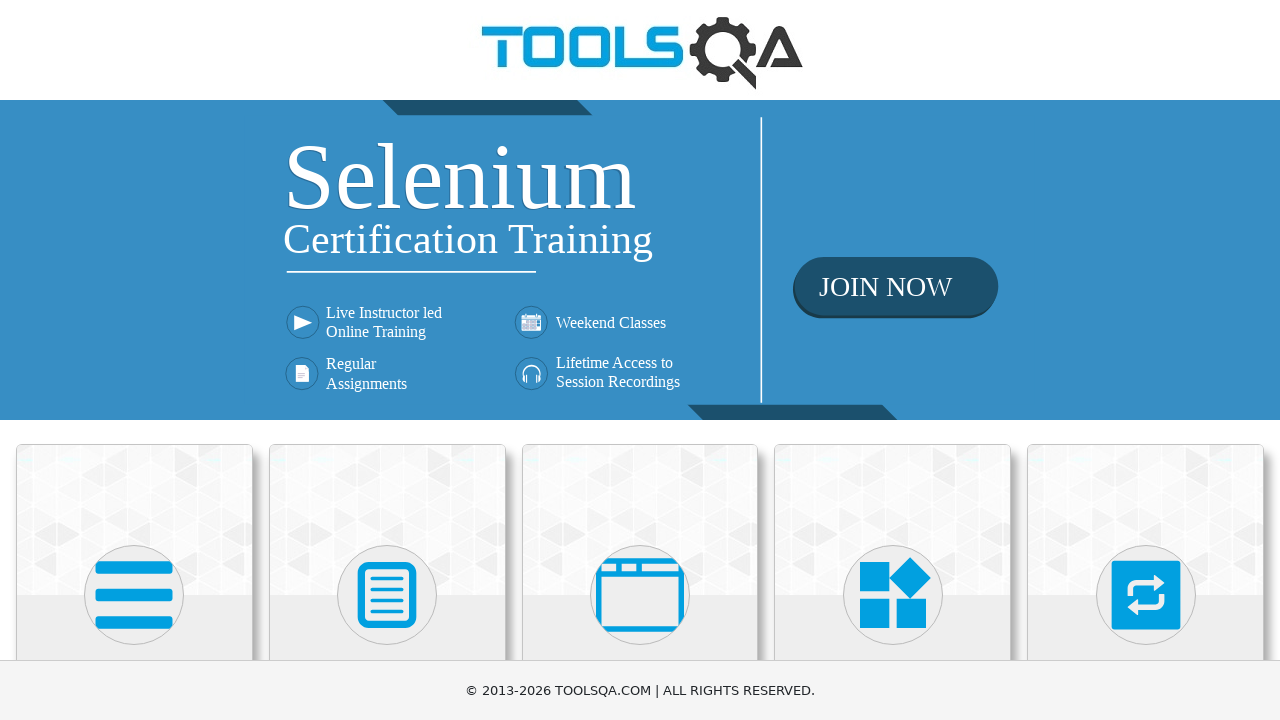

Scrolled down 500px to view Widgets section
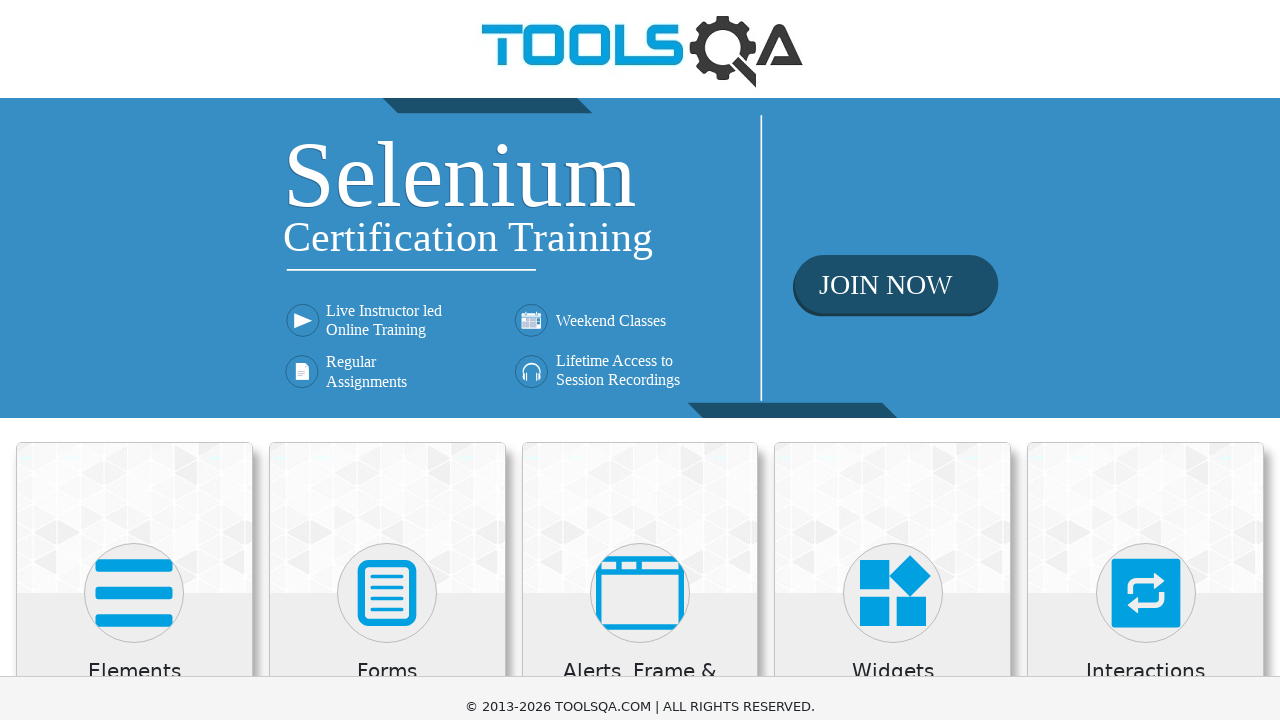

Clicked on Widgets section at (893, 173) on xpath=//h5[text()='Widgets']
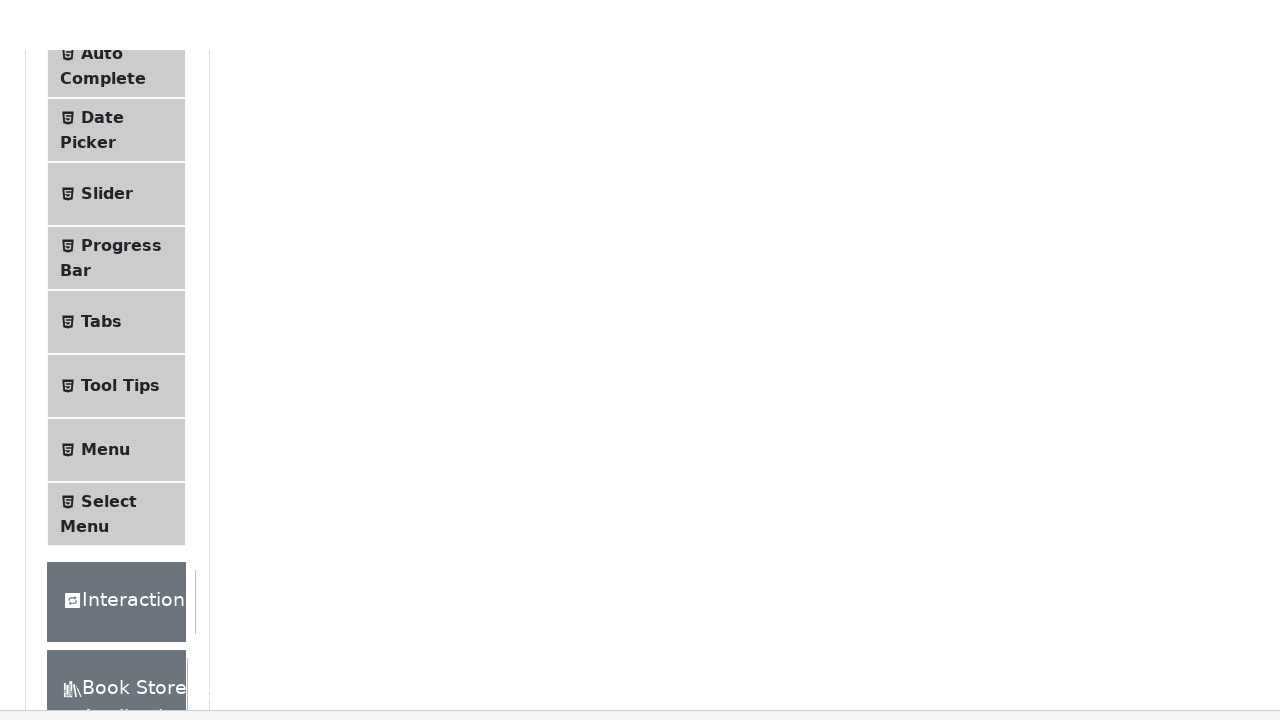

Clicked on Select Menu option to access the select menu demo page at (109, 374) on xpath=//span[text()='Select Menu']
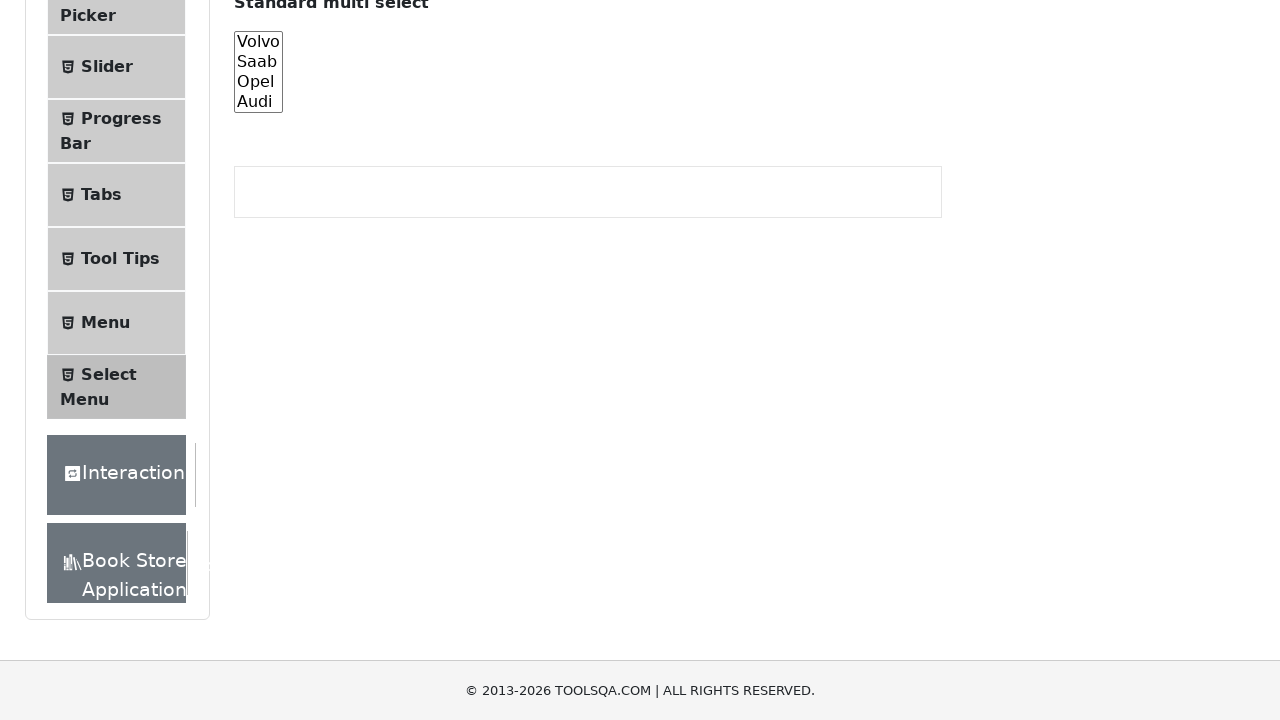

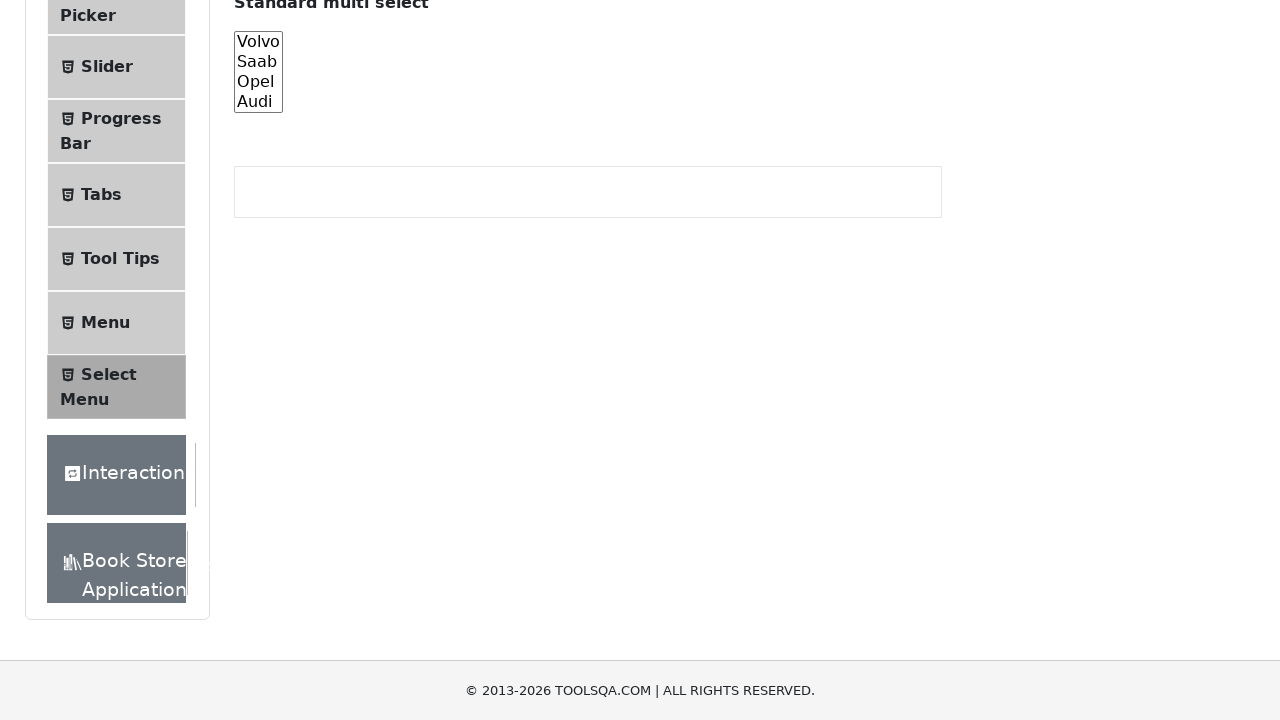